Tests locating an element by ID on the Selenium web form demo page and entering text into a text box

Starting URL: https://www.selenium.dev/selenium/web/web-form.html

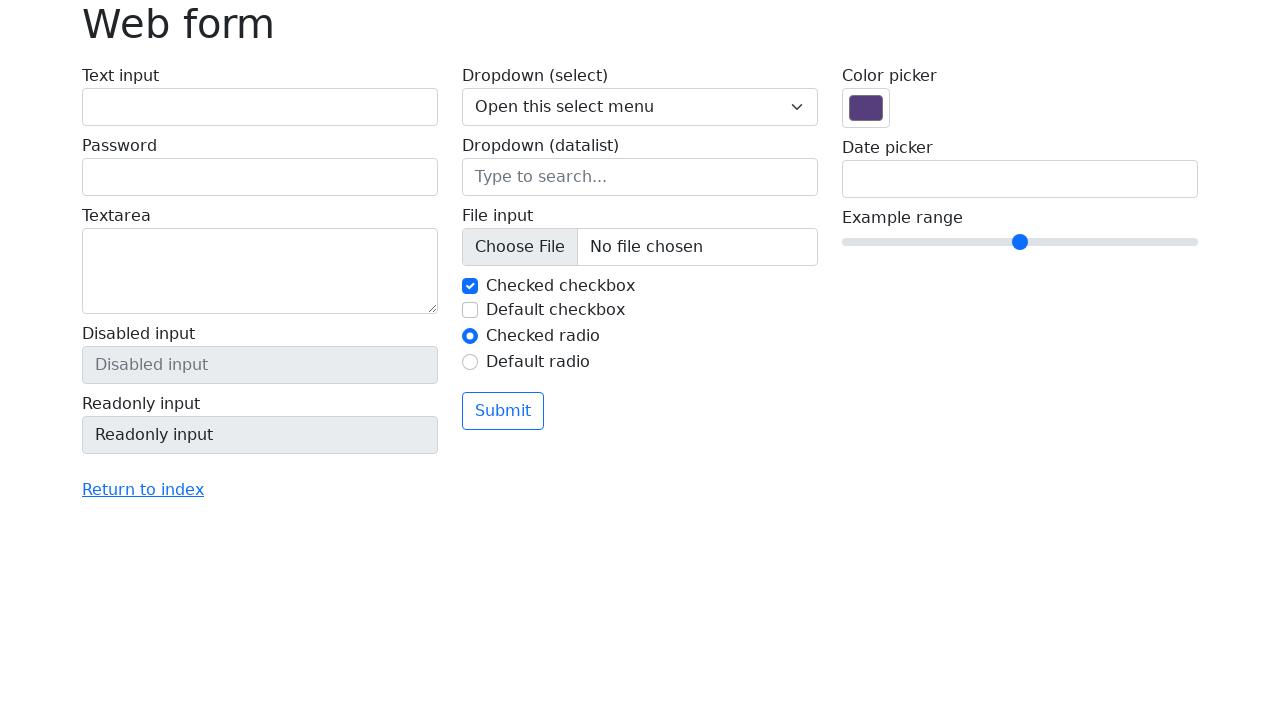

Navigated to Selenium web form demo page
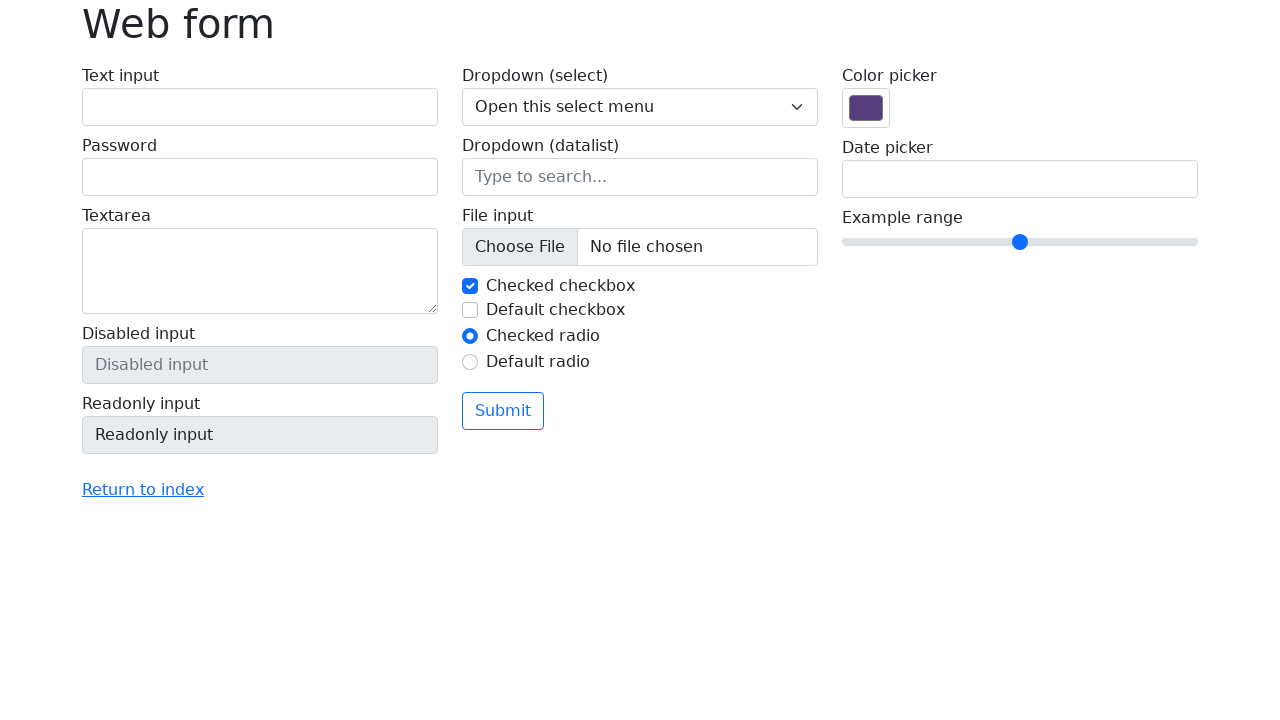

Filled text box with ID 'my-text-id' with 'java' on #my-text-id
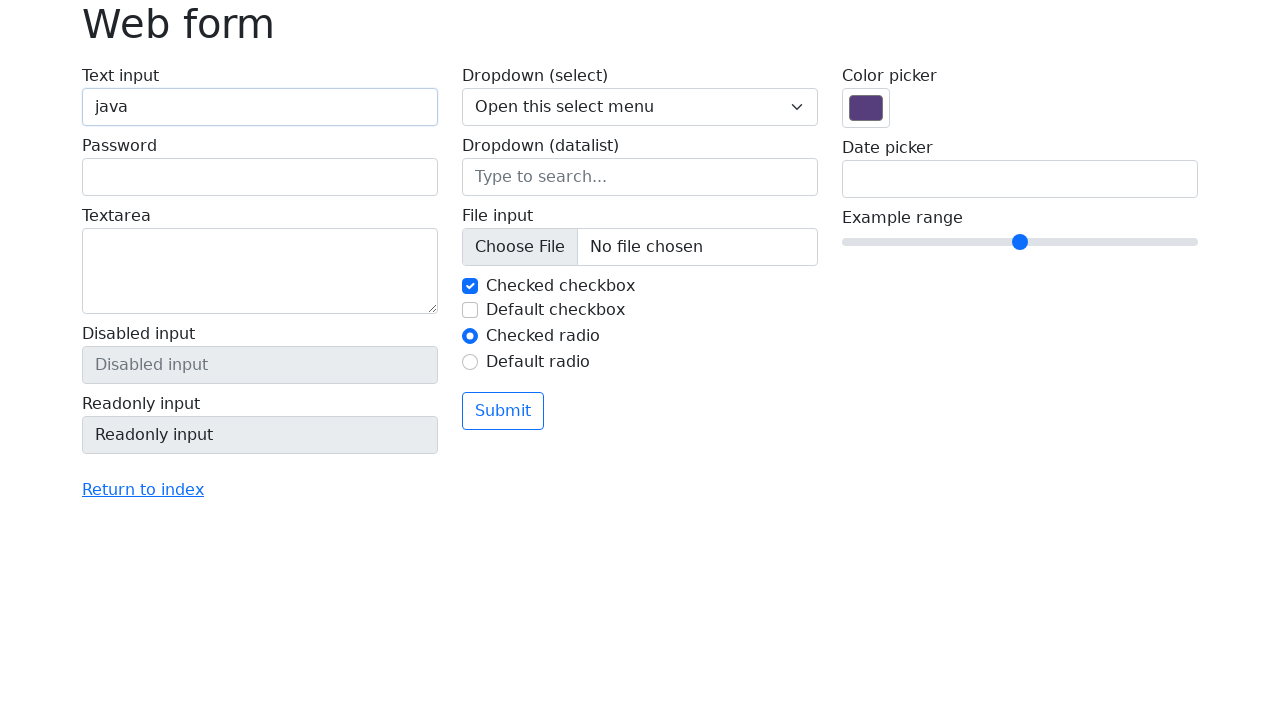

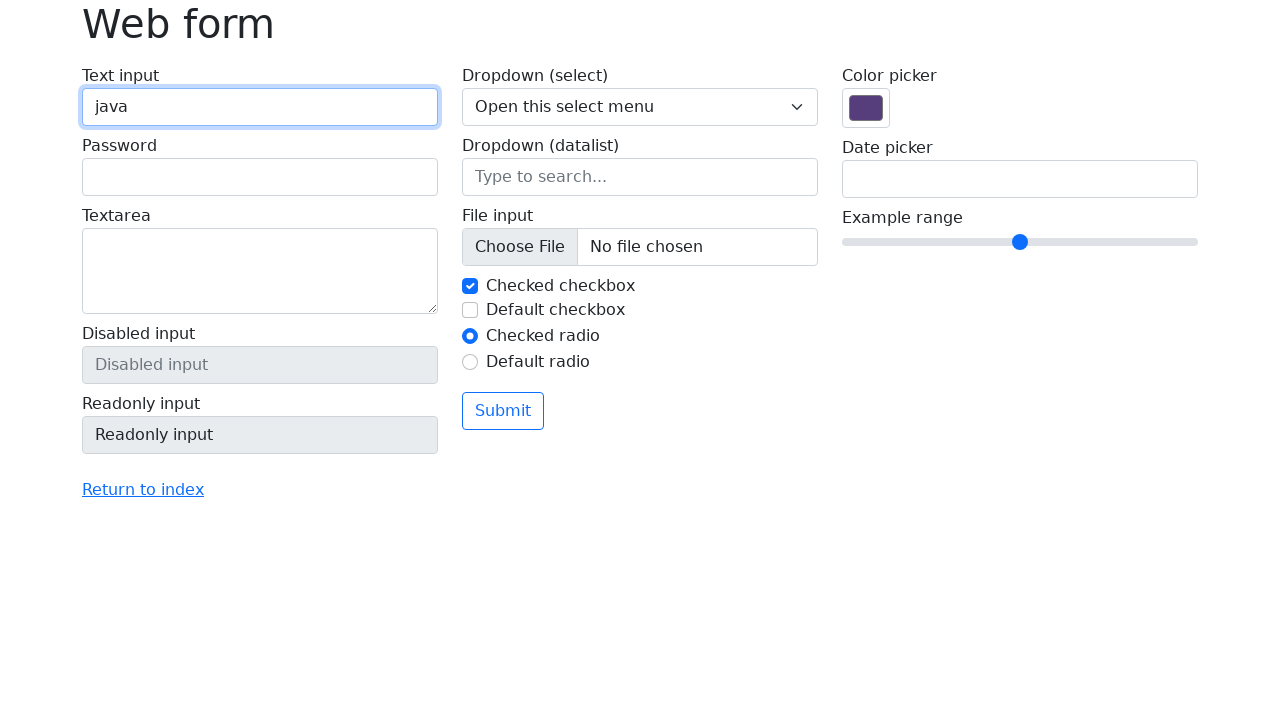